Tests drag and drop functionality using low-level actions API by clicking and holding column A, moving to column B, and releasing, then verifying the columns swapped.

Starting URL: https://the-internet.herokuapp.com/drag_and_drop

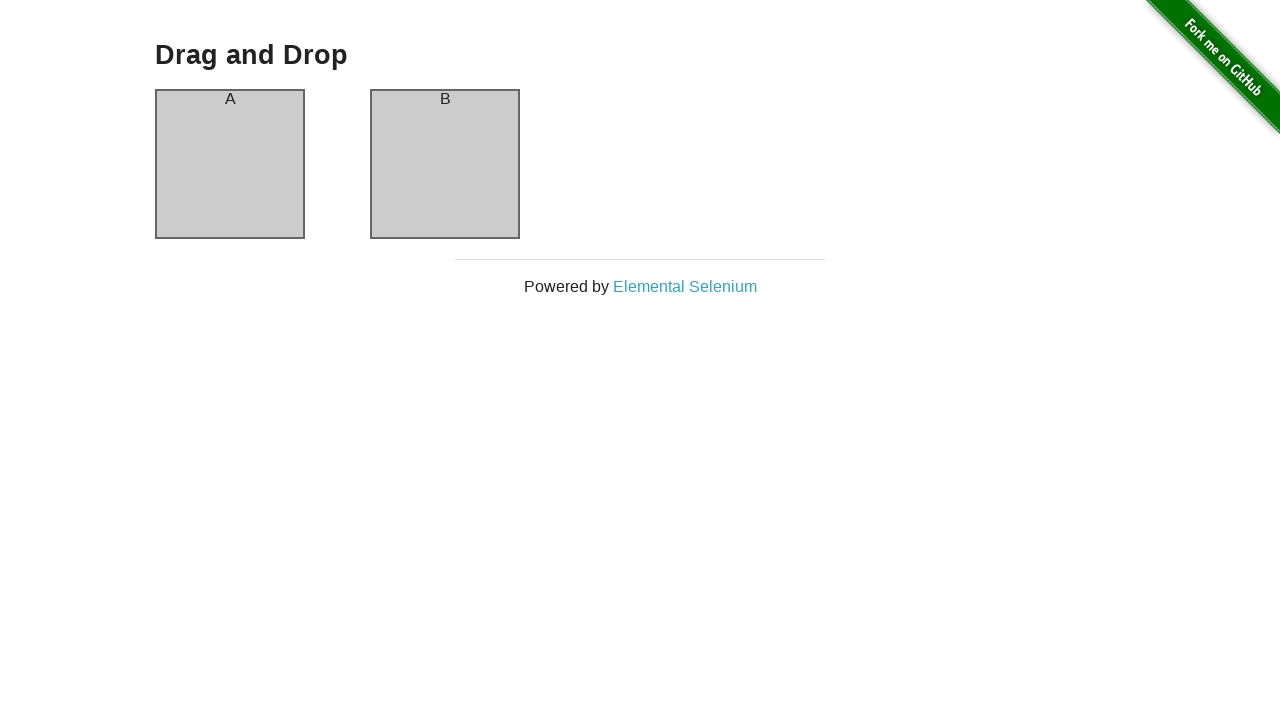

Located source column A element
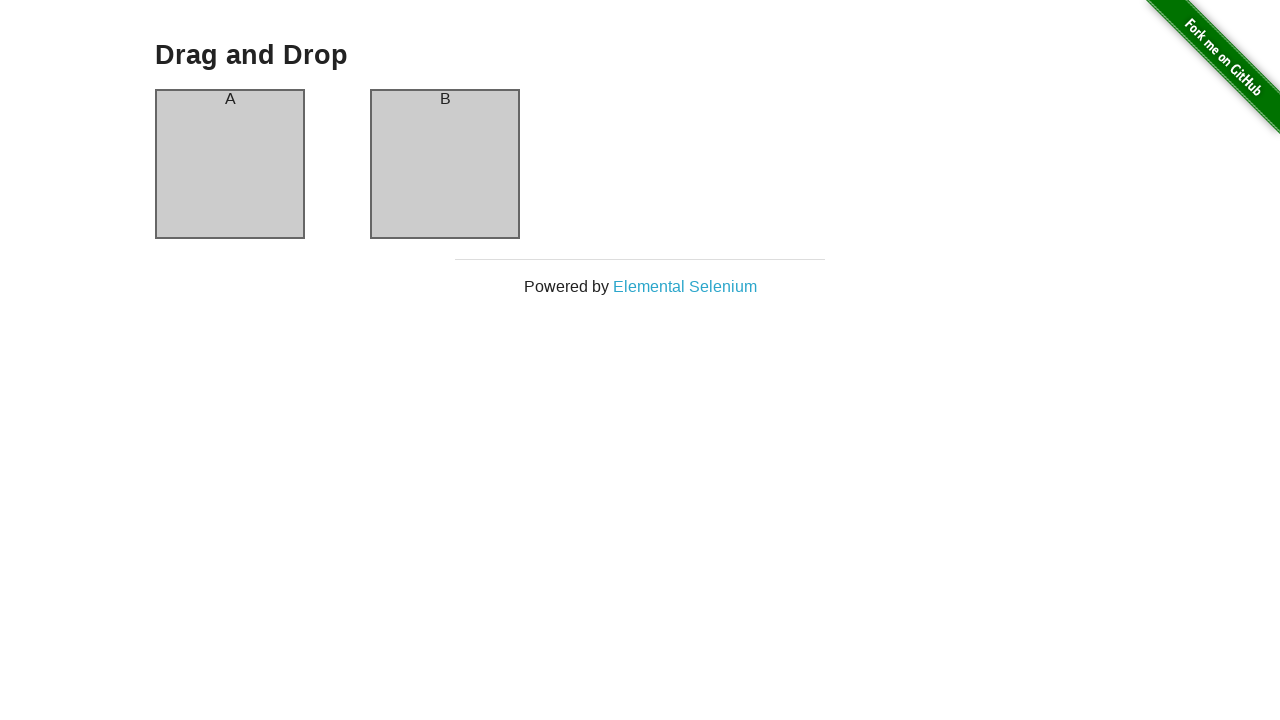

Located target column B element
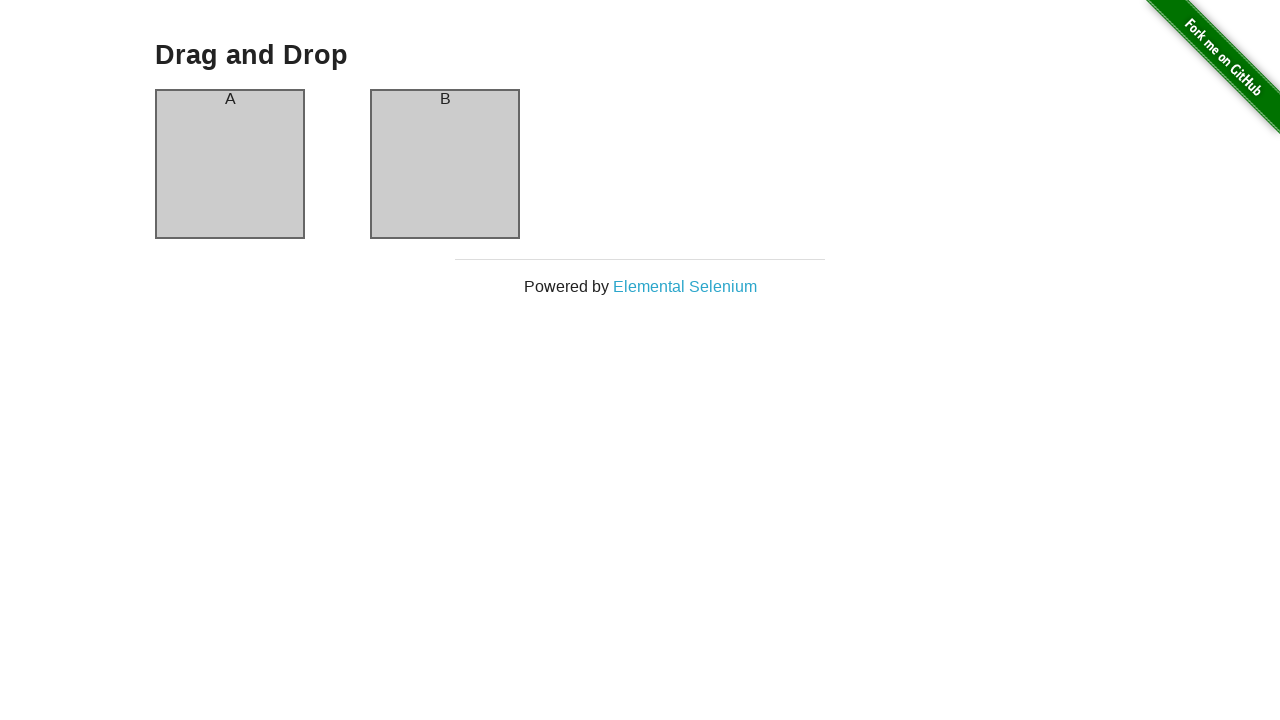

Retrieved bounding box for source column A
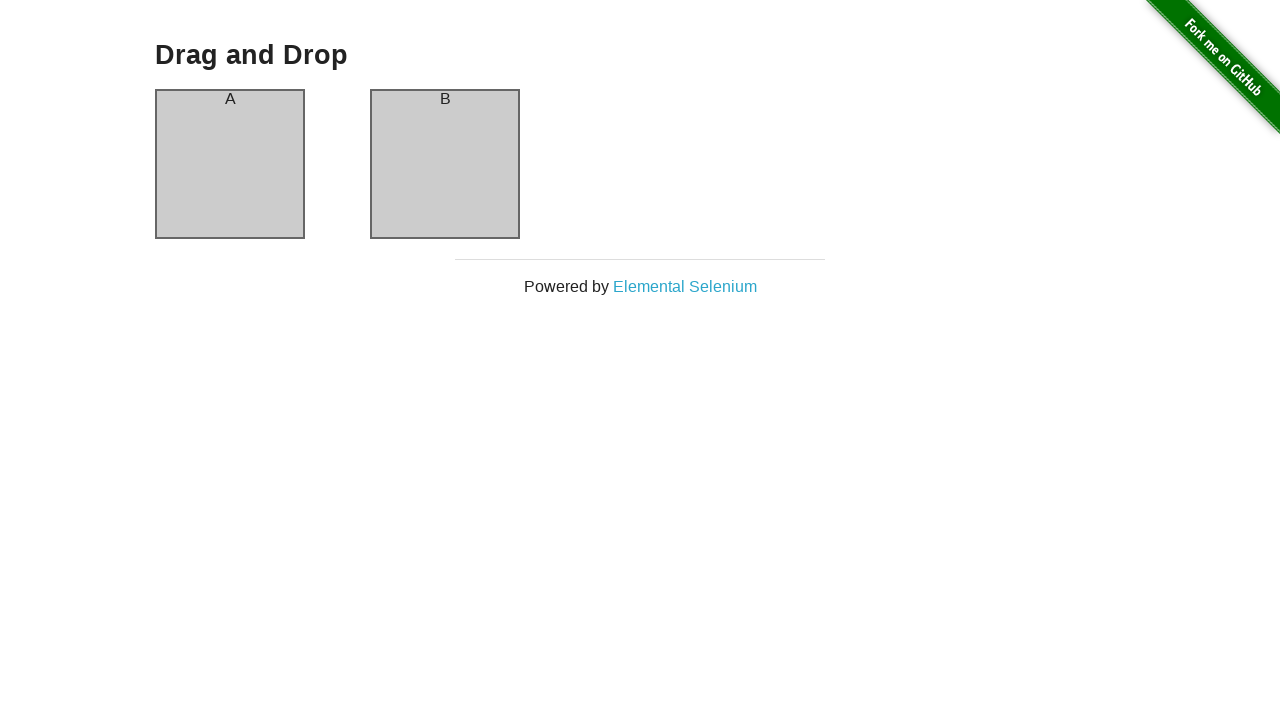

Retrieved bounding box for target column B
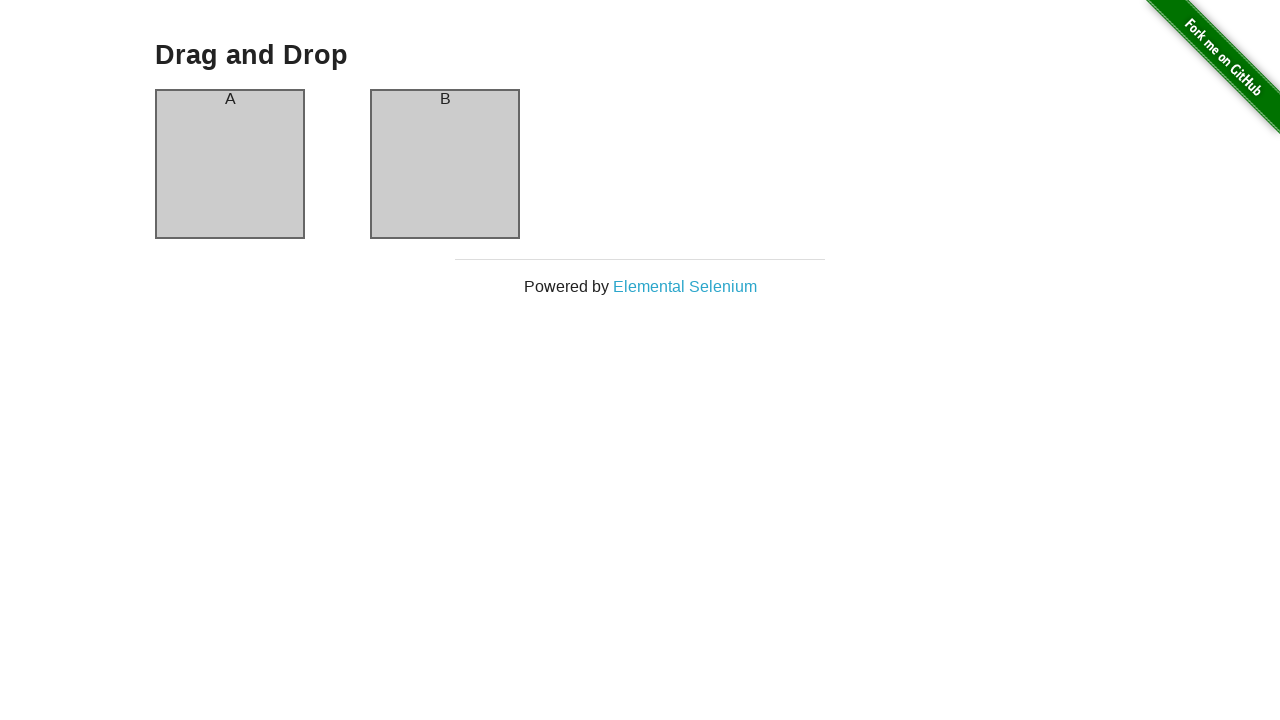

Moved mouse to center of column A at (230, 164)
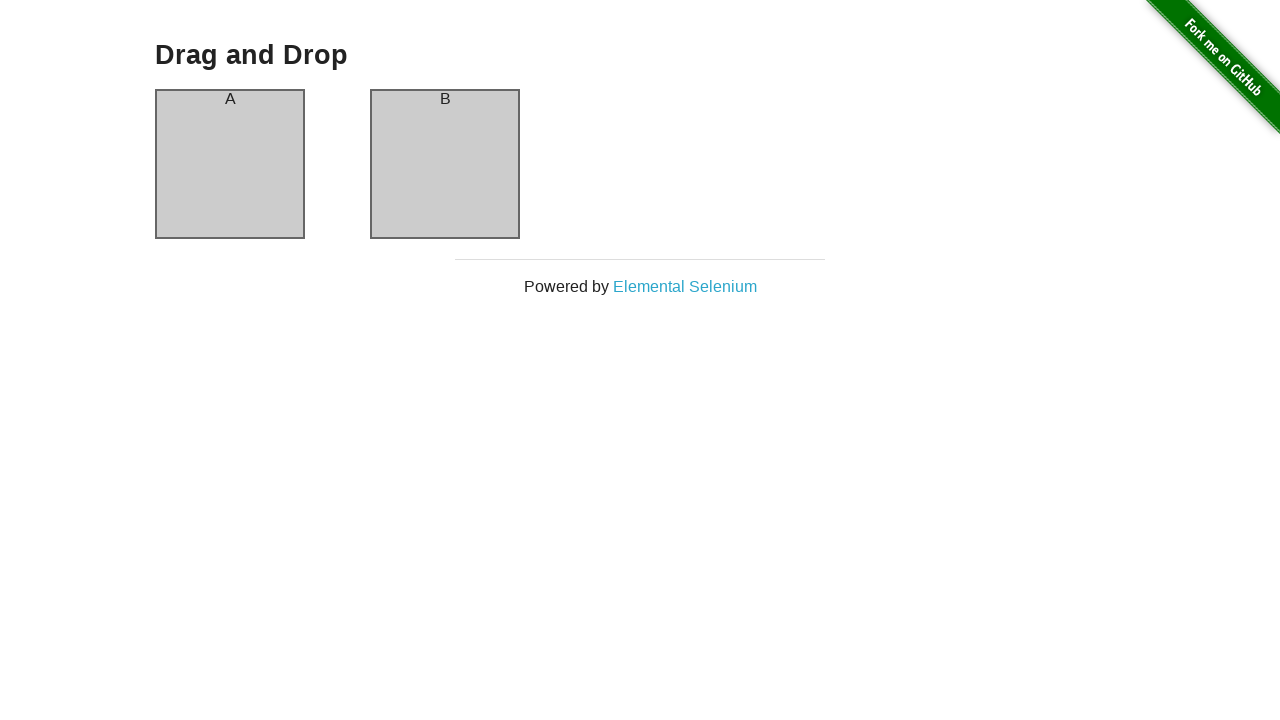

Pressed and held mouse button on column A at (230, 164)
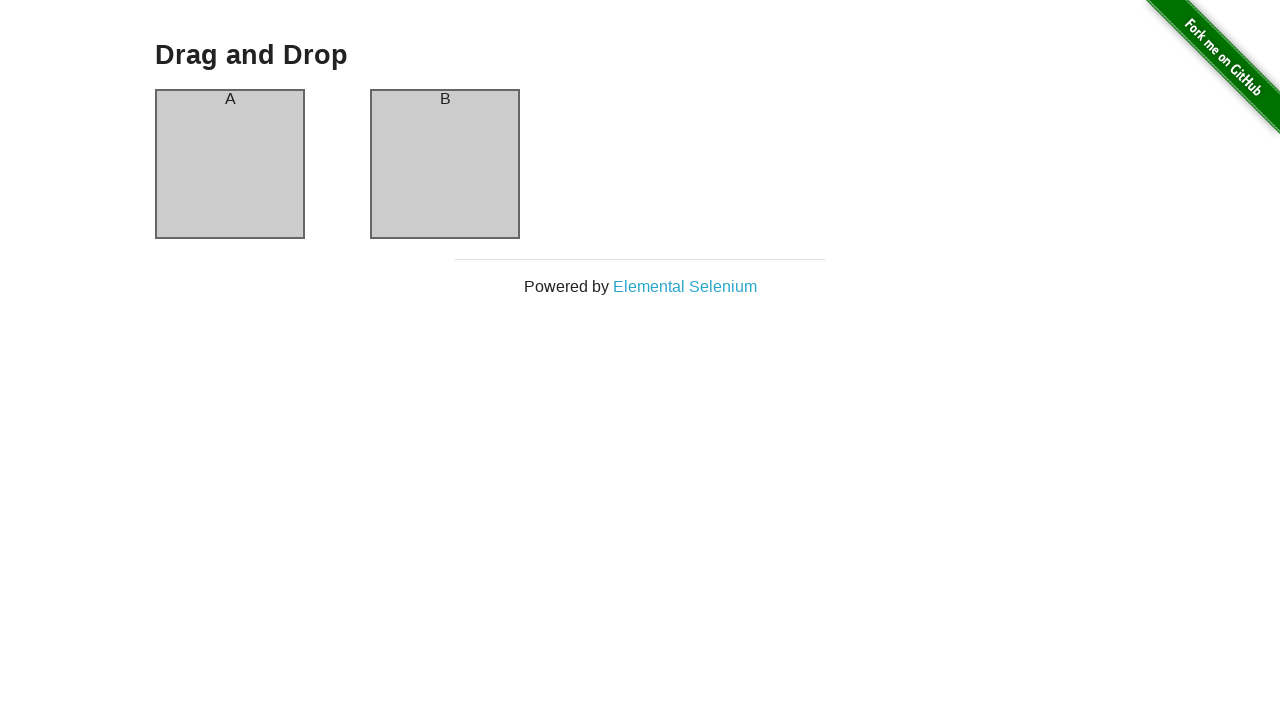

Dragged mouse to center of column B at (445, 164)
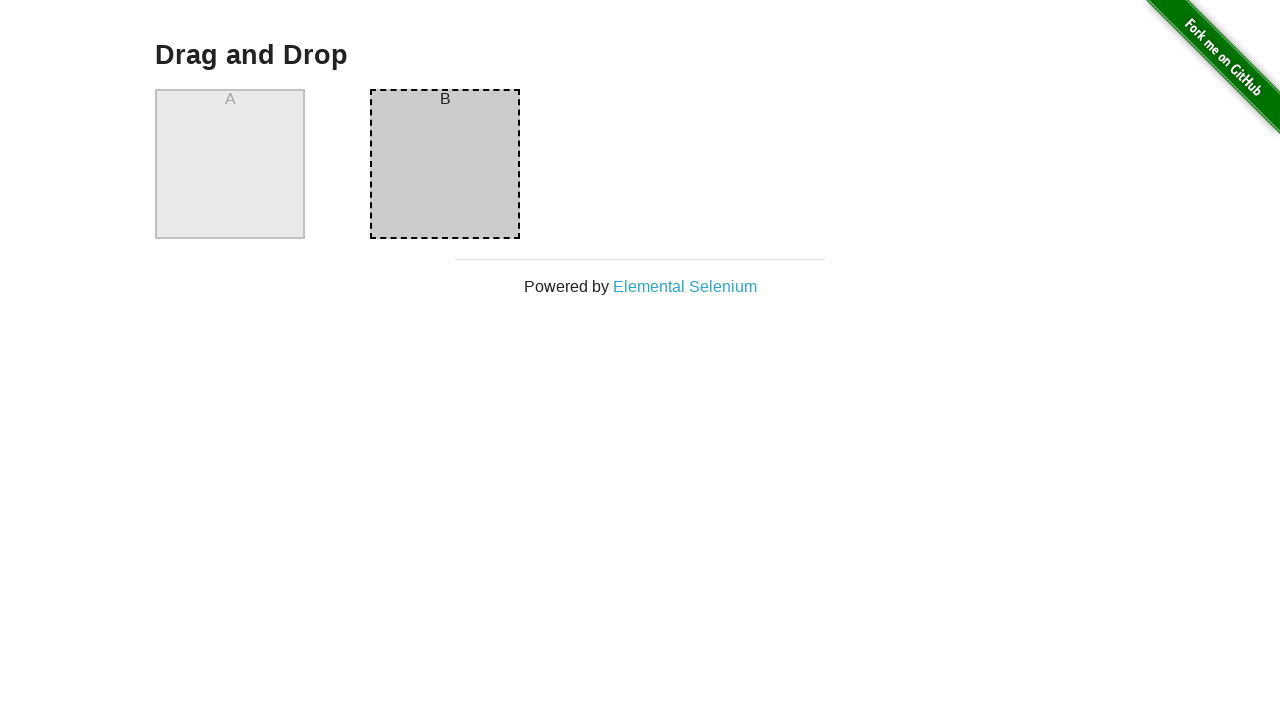

Released mouse button to complete drag and drop at (445, 164)
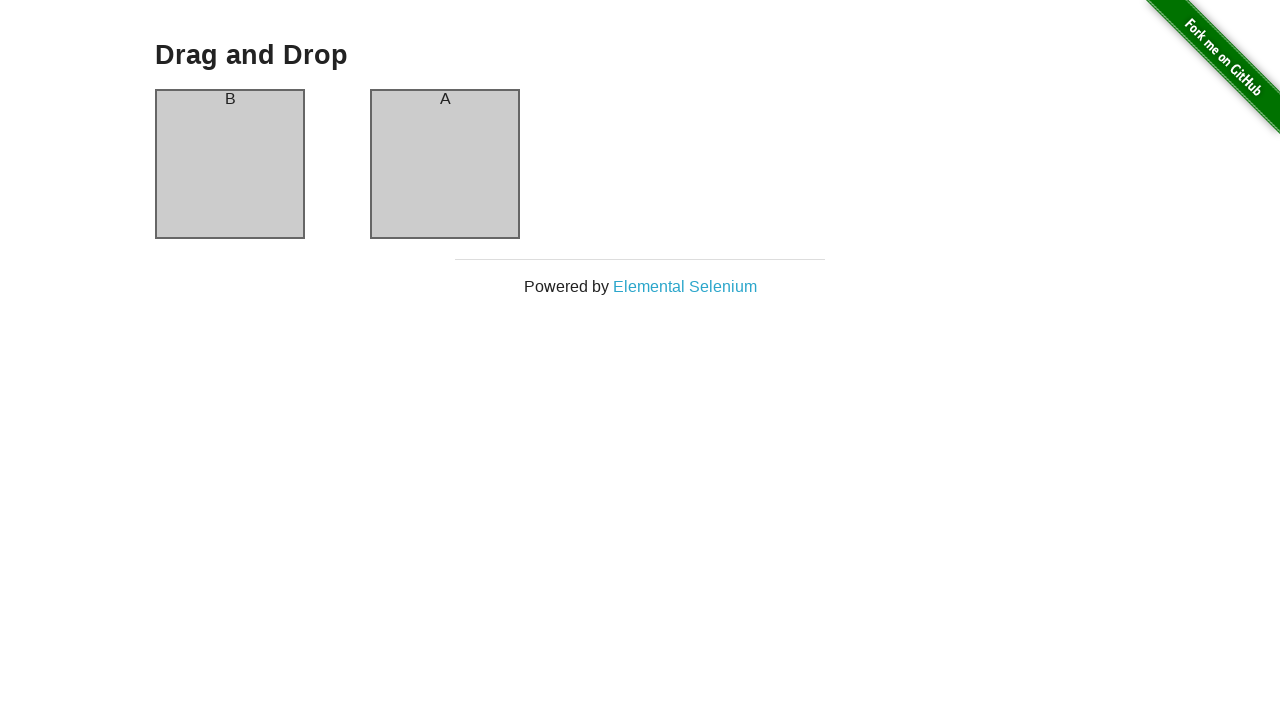

Waited for column A header to be visible
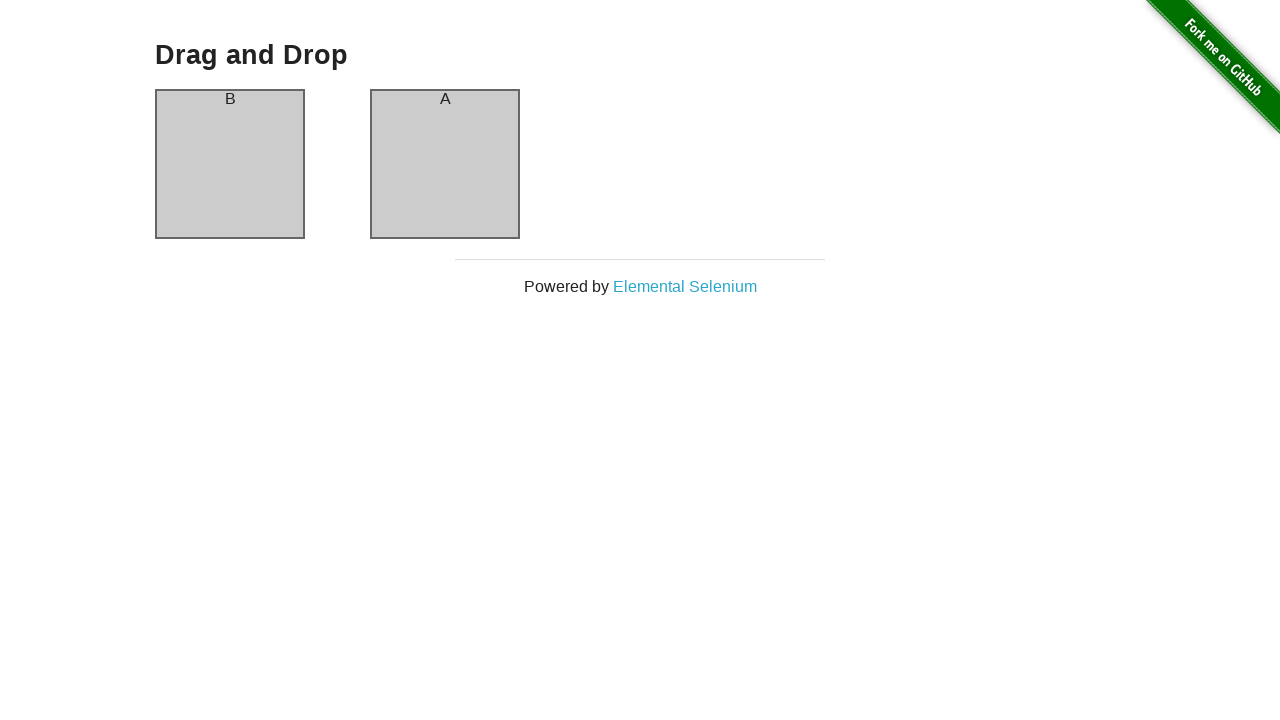

Verified that column A now contains header 'B' after successful drag and drop
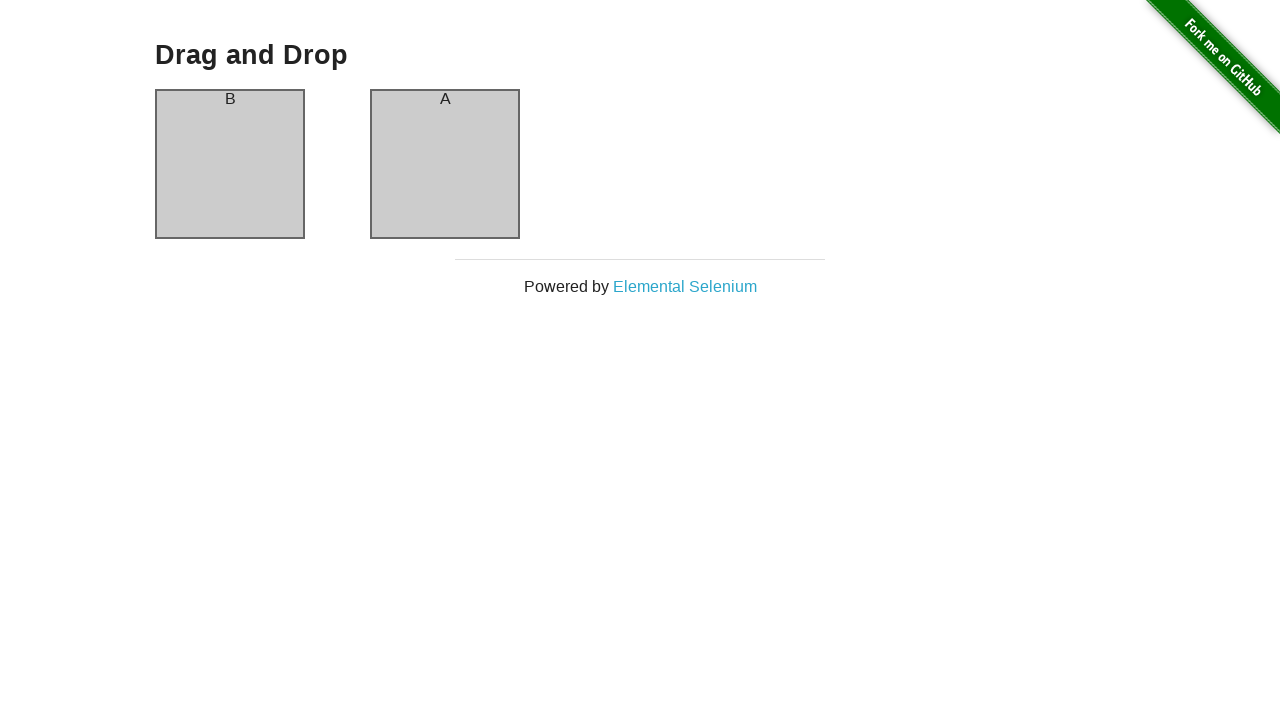

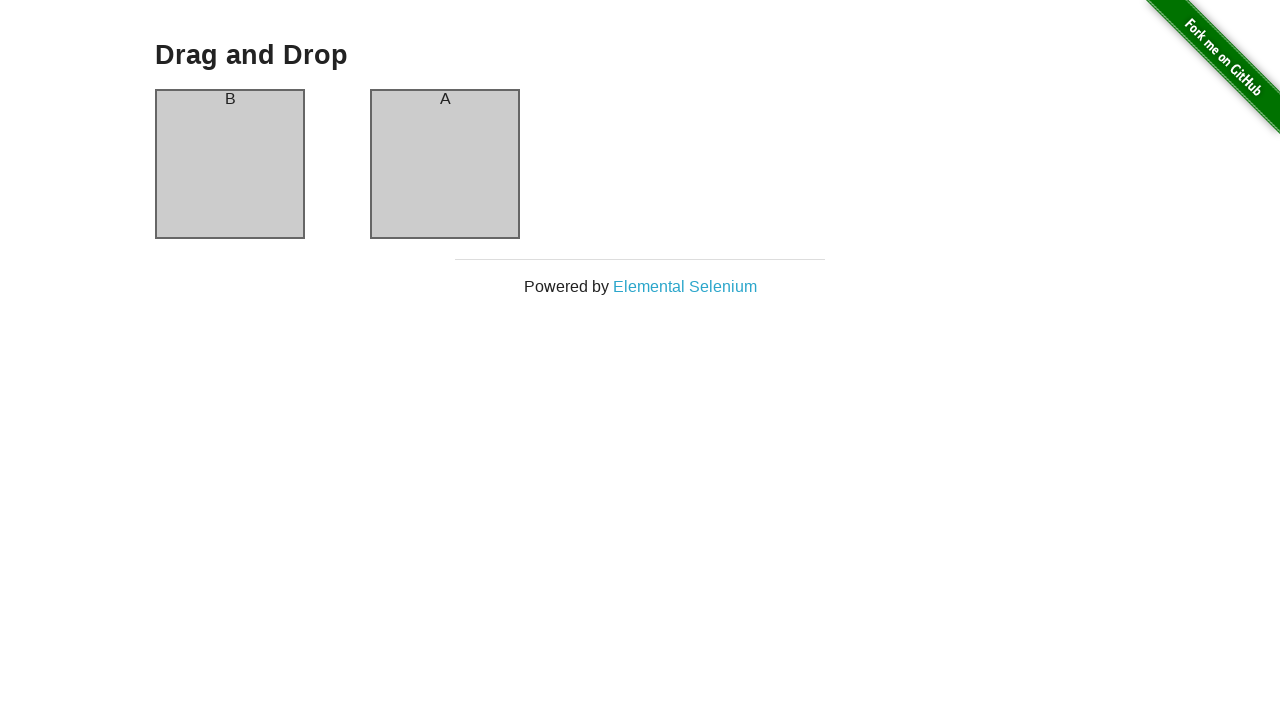